Tests modifying a CSS property (color) on an h1 element using jQuery-style selectors and verifies the CSS property was changed correctly

Starting URL: http://api.jquery.com/find/

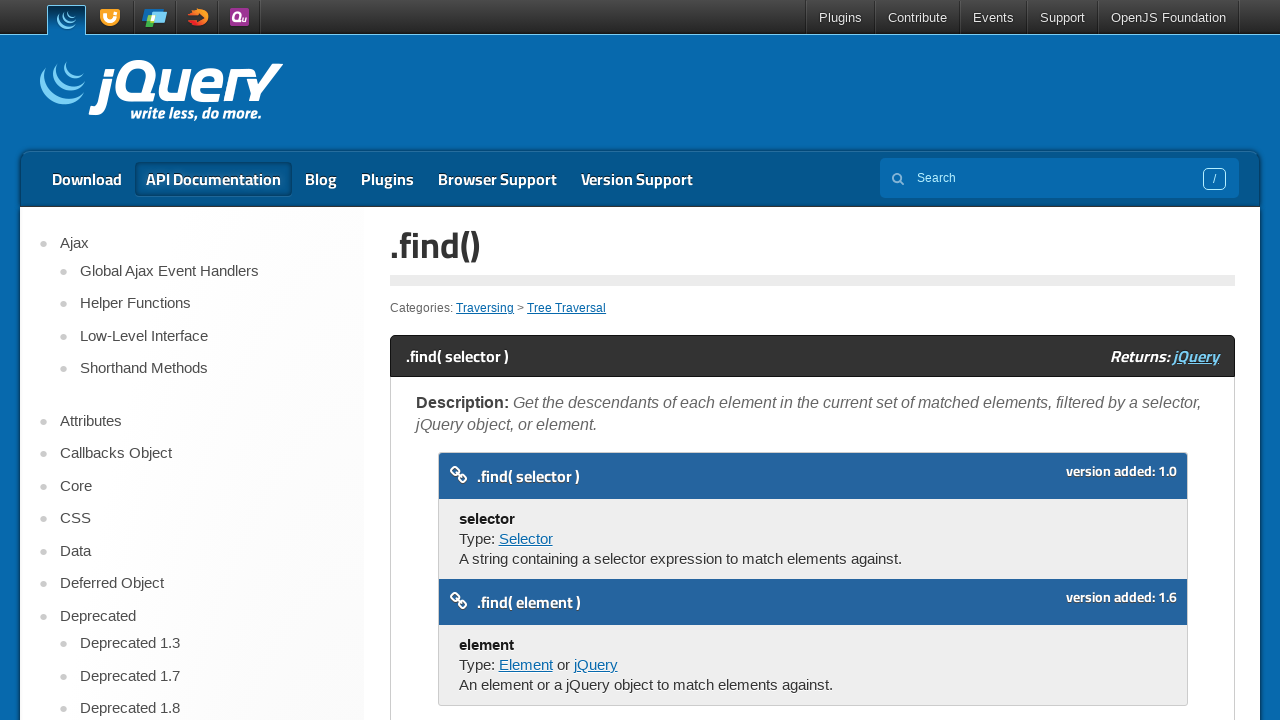

Set h1 element color CSS property to rgba(0, 1, 1, 1)
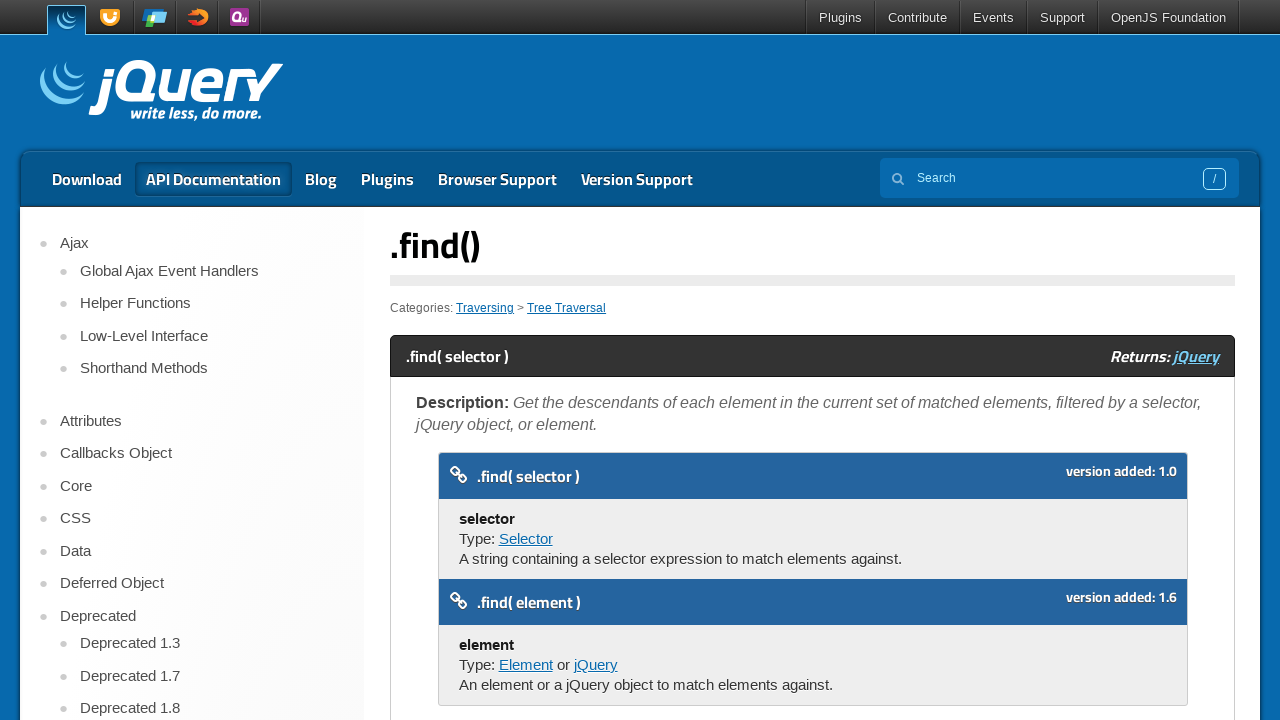

Retrieved computed color style from h1 element
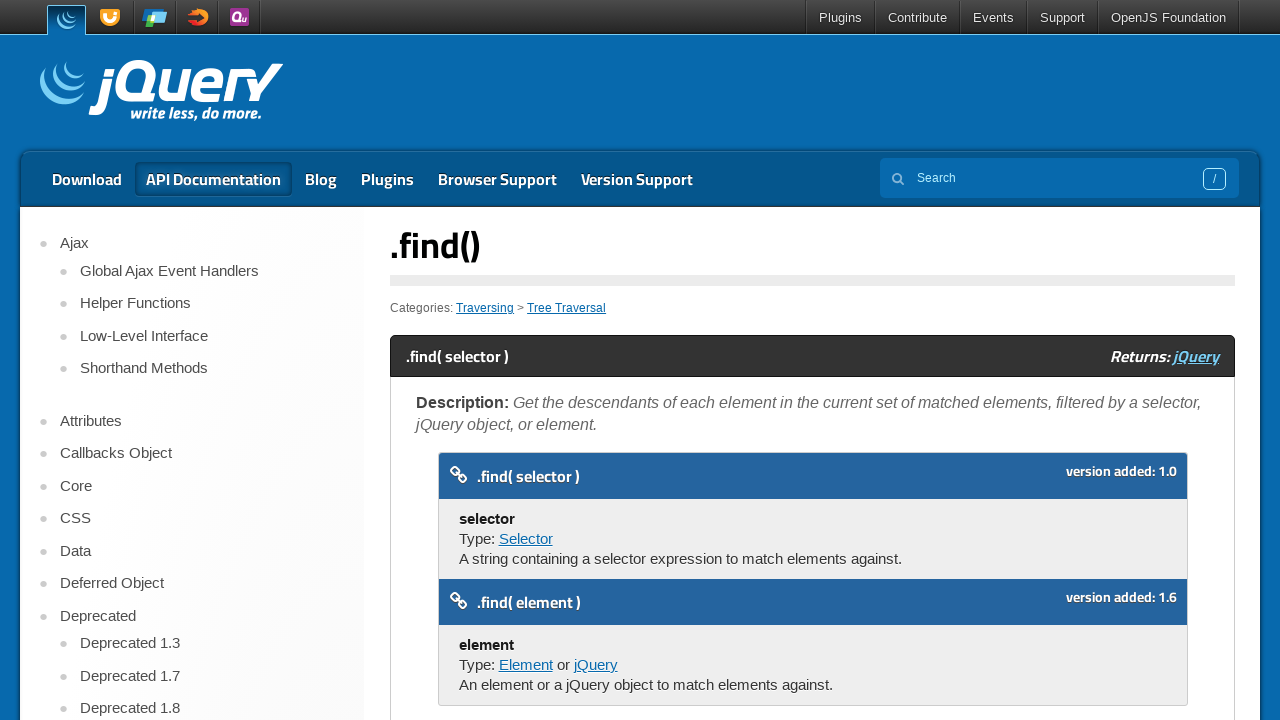

Waited for h1 element to be visible
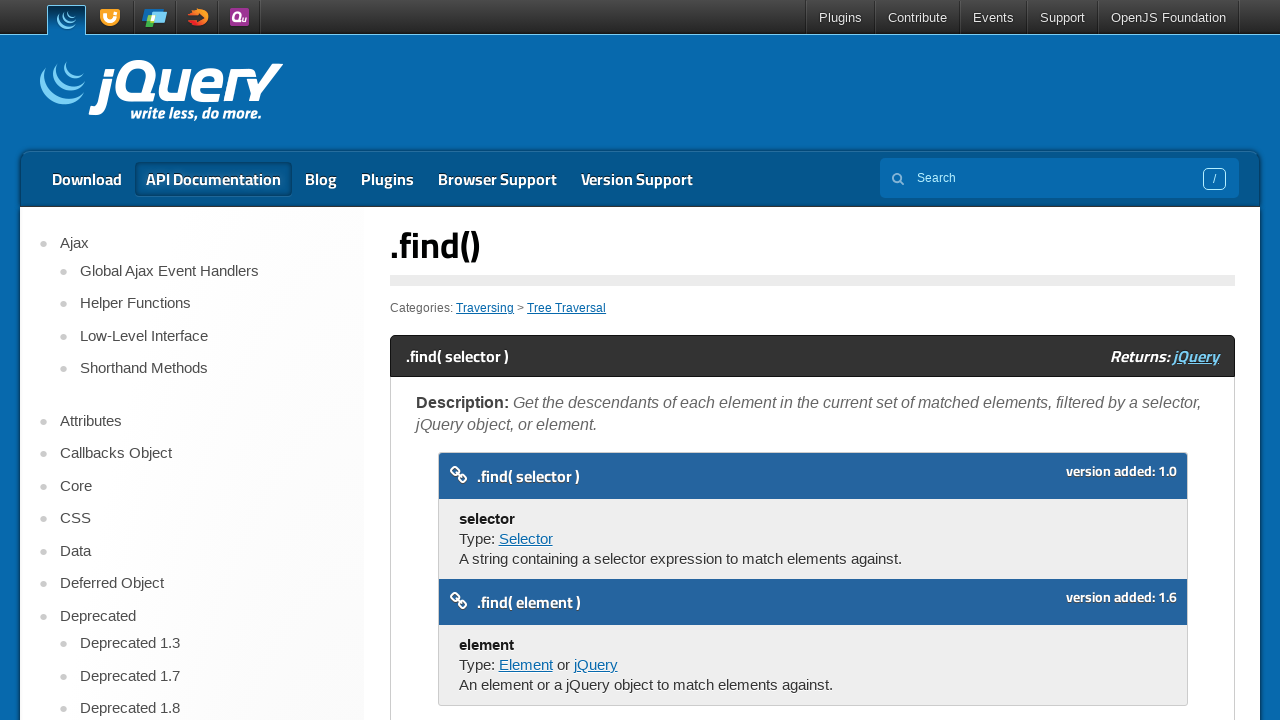

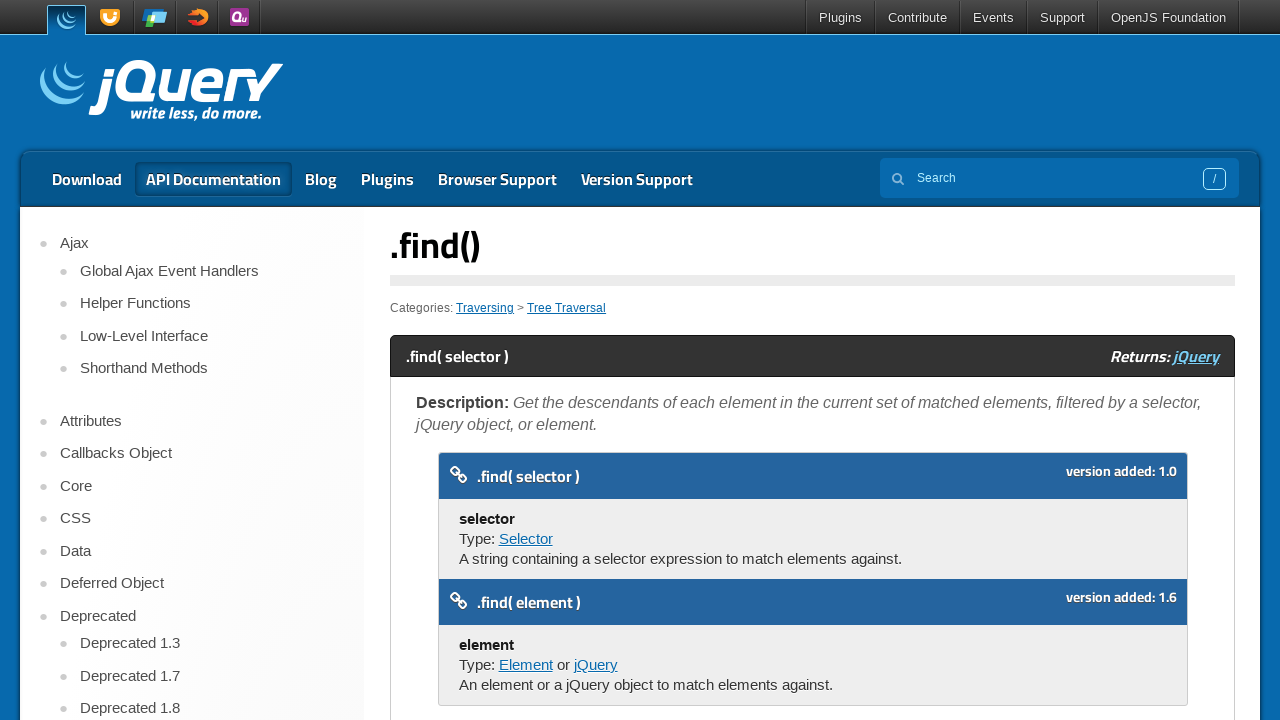